Tests that each checkbox can be toggled by clicking - checked boxes become unchecked and vice versa

Starting URL: https://the-internet.herokuapp.com/checkboxes

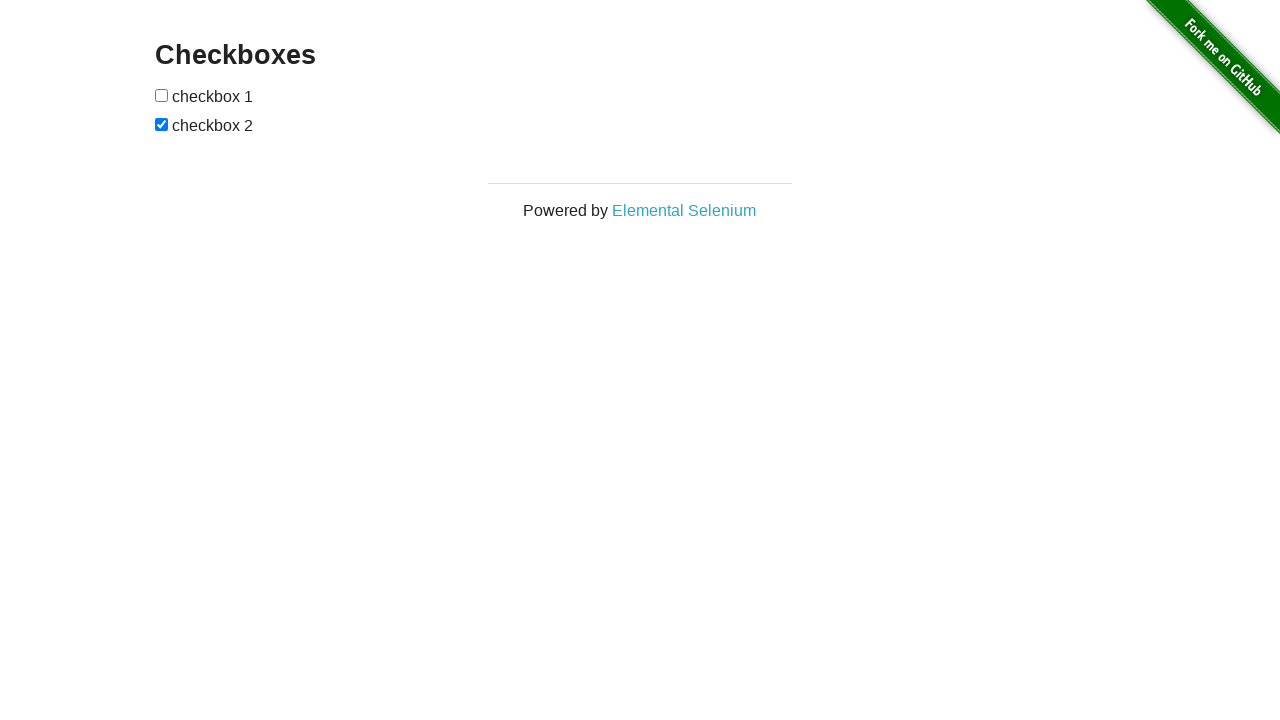

Navigated to checkboxes page
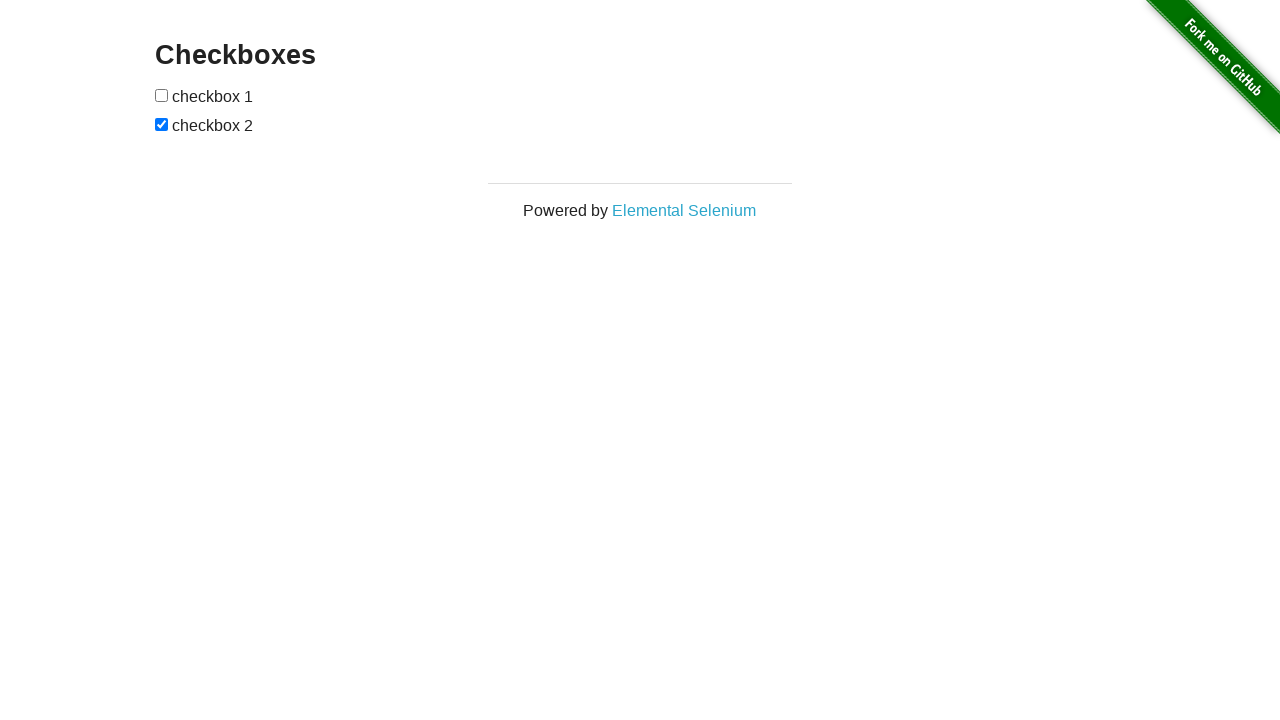

Retrieved all checkboxes from the page
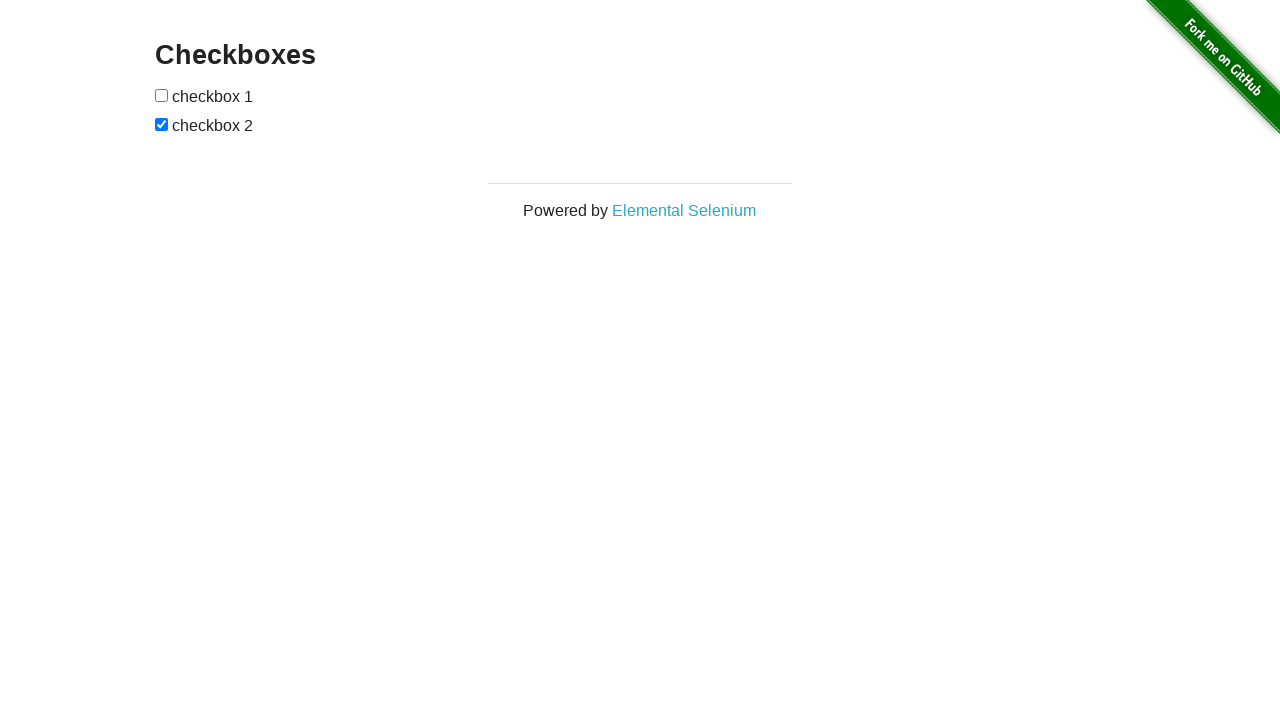

Checked initial state of checkbox 0: unchecked
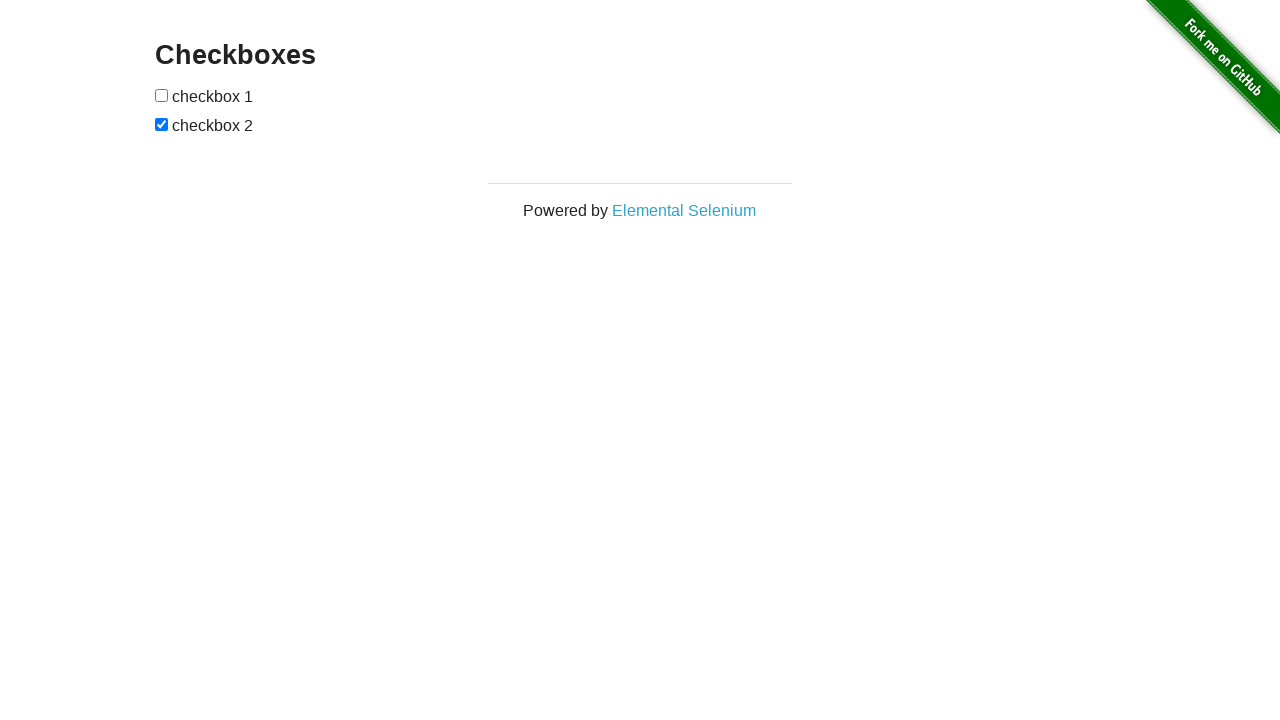

Clicked checkbox 0 at (162, 95) on input[type='checkbox'] >> nth=0
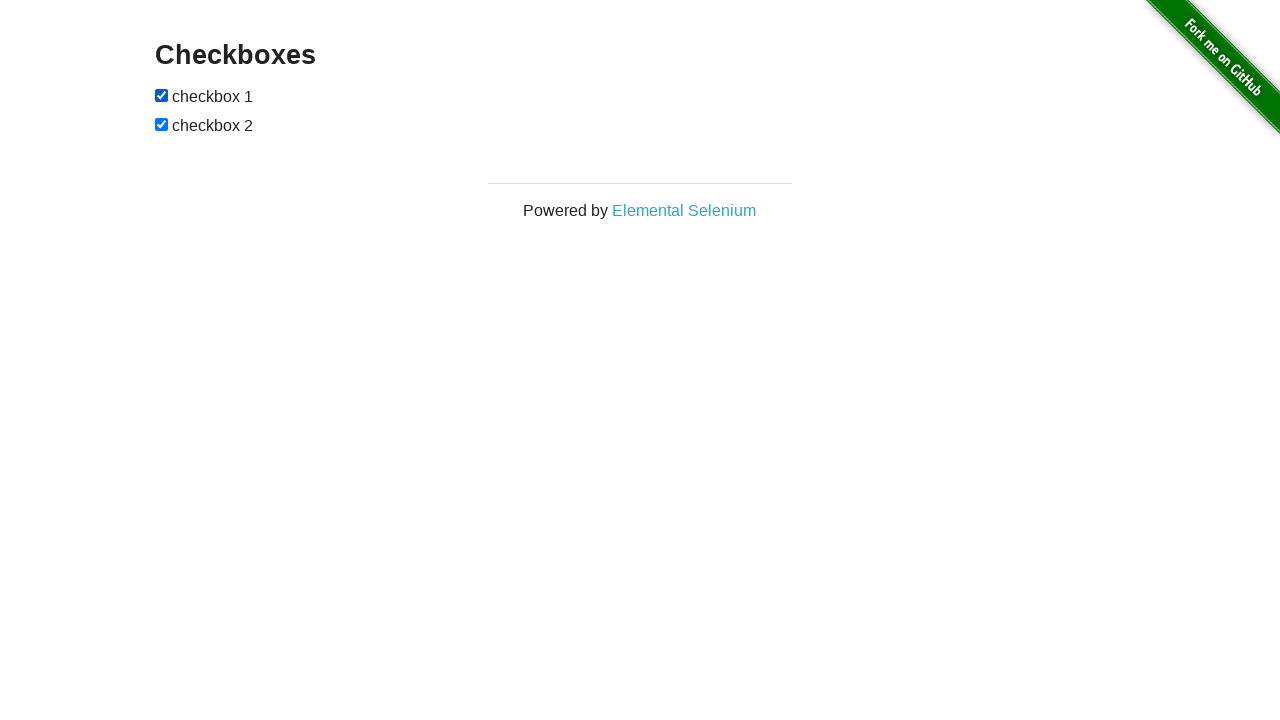

Verified checkbox 0 toggled from unchecked to checked
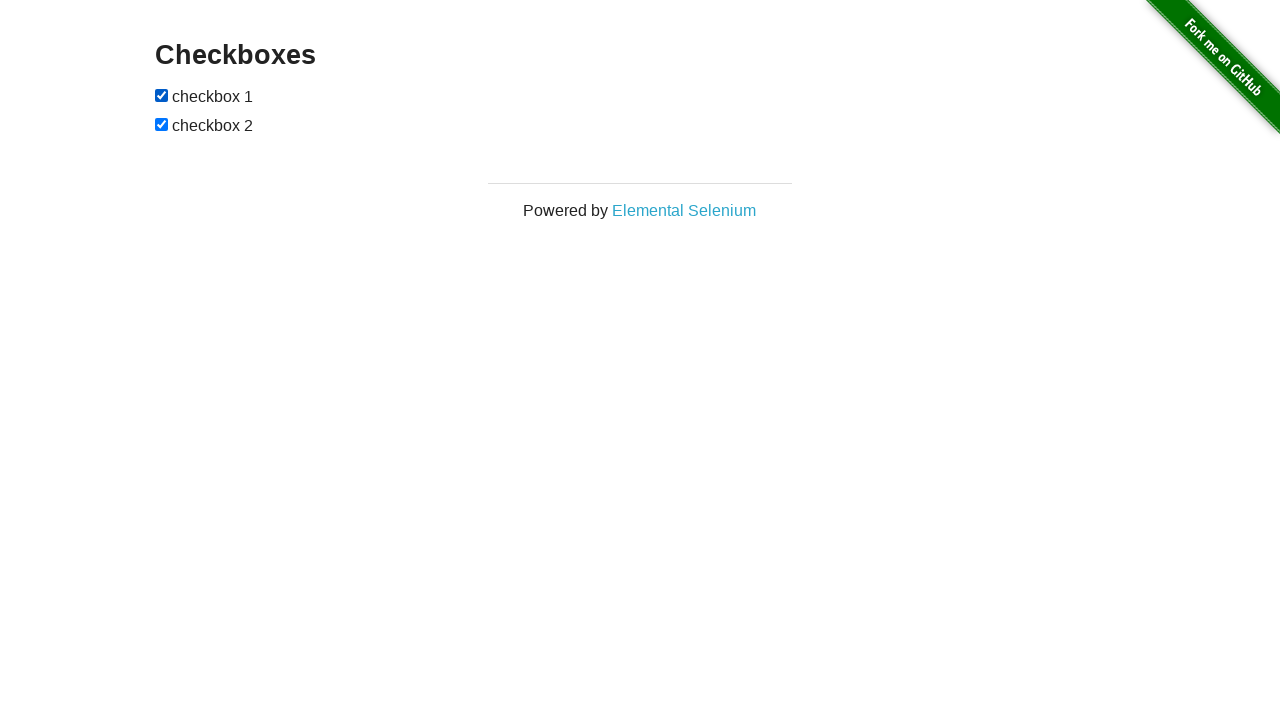

Checked initial state of checkbox 1: checked
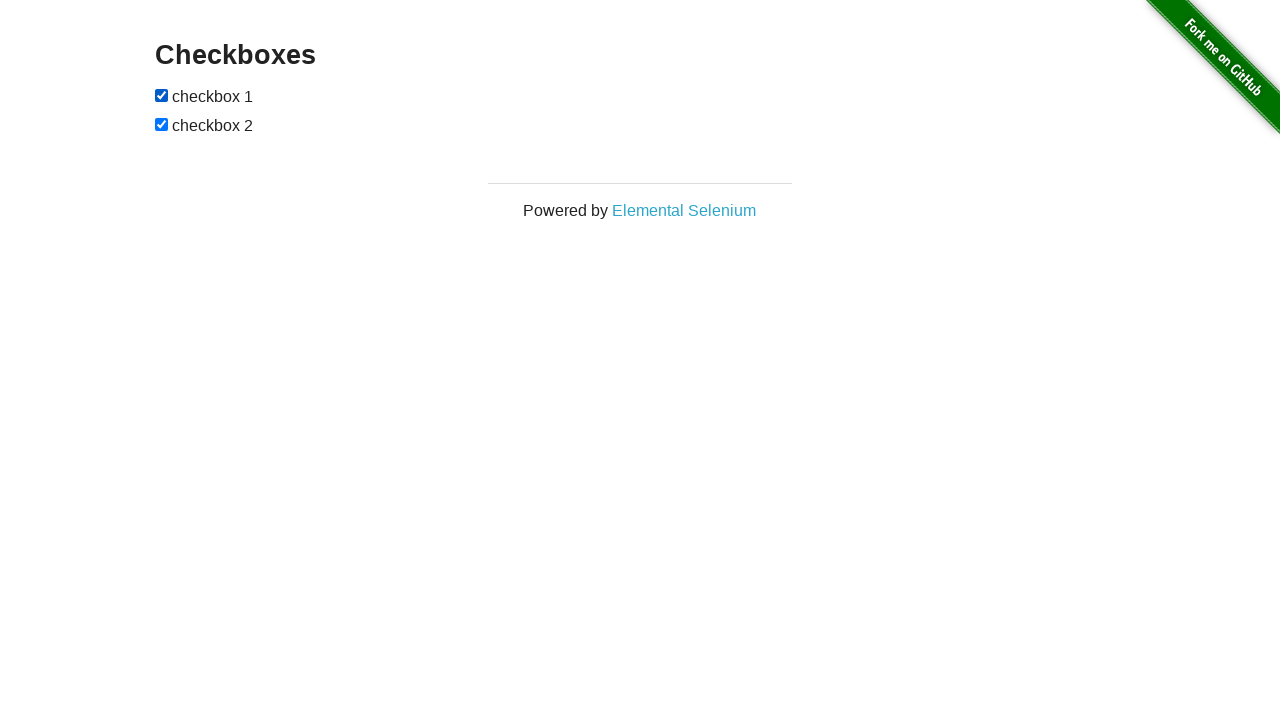

Clicked checkbox 1 at (162, 124) on input[type='checkbox'] >> nth=1
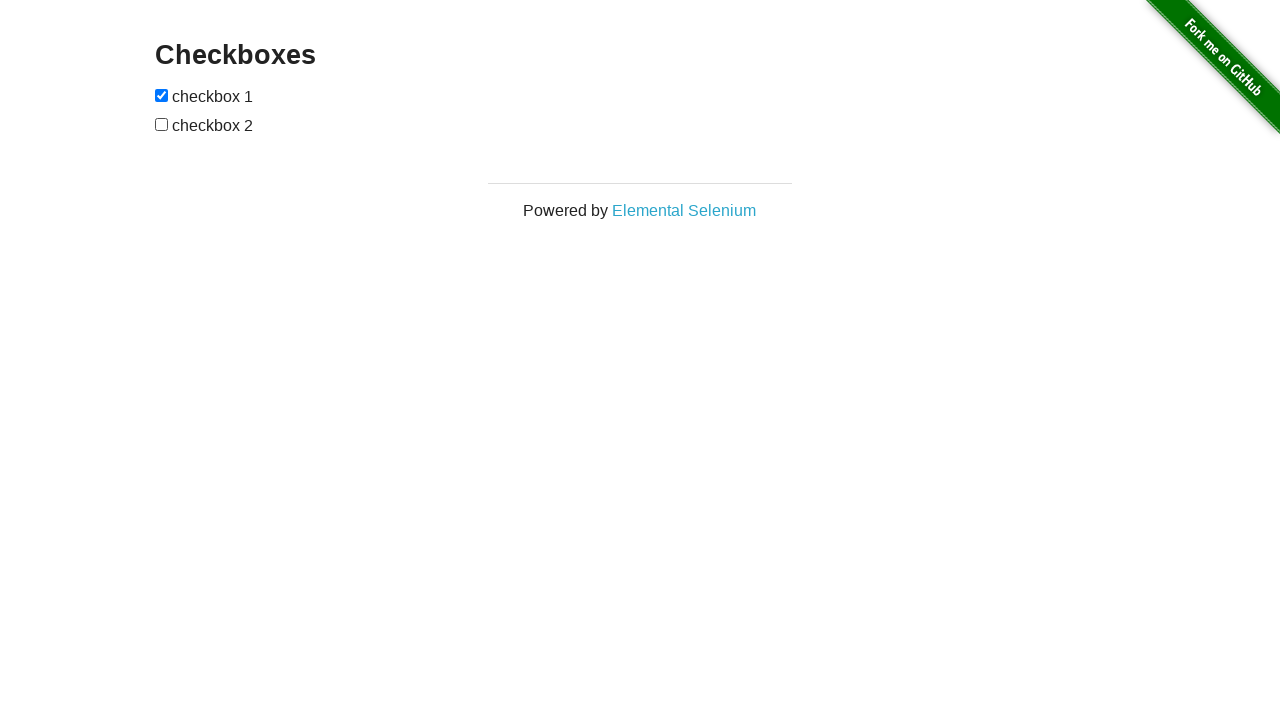

Verified checkbox 1 toggled from checked to unchecked
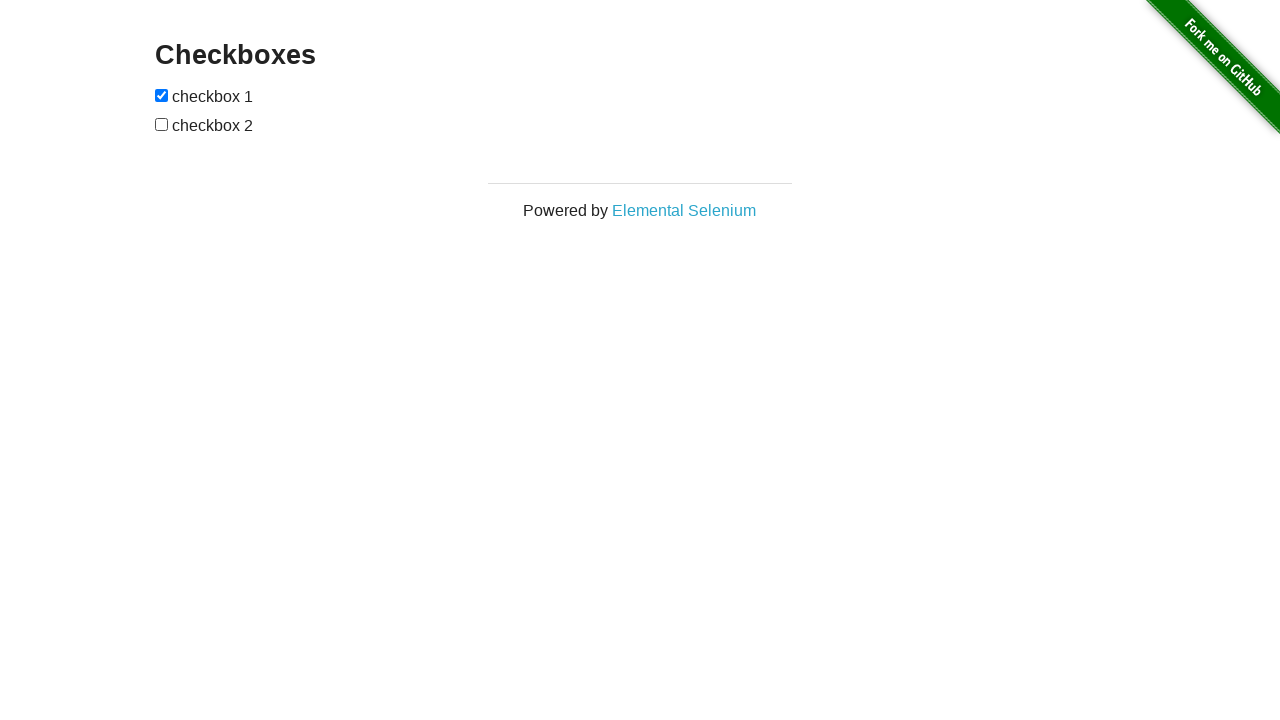

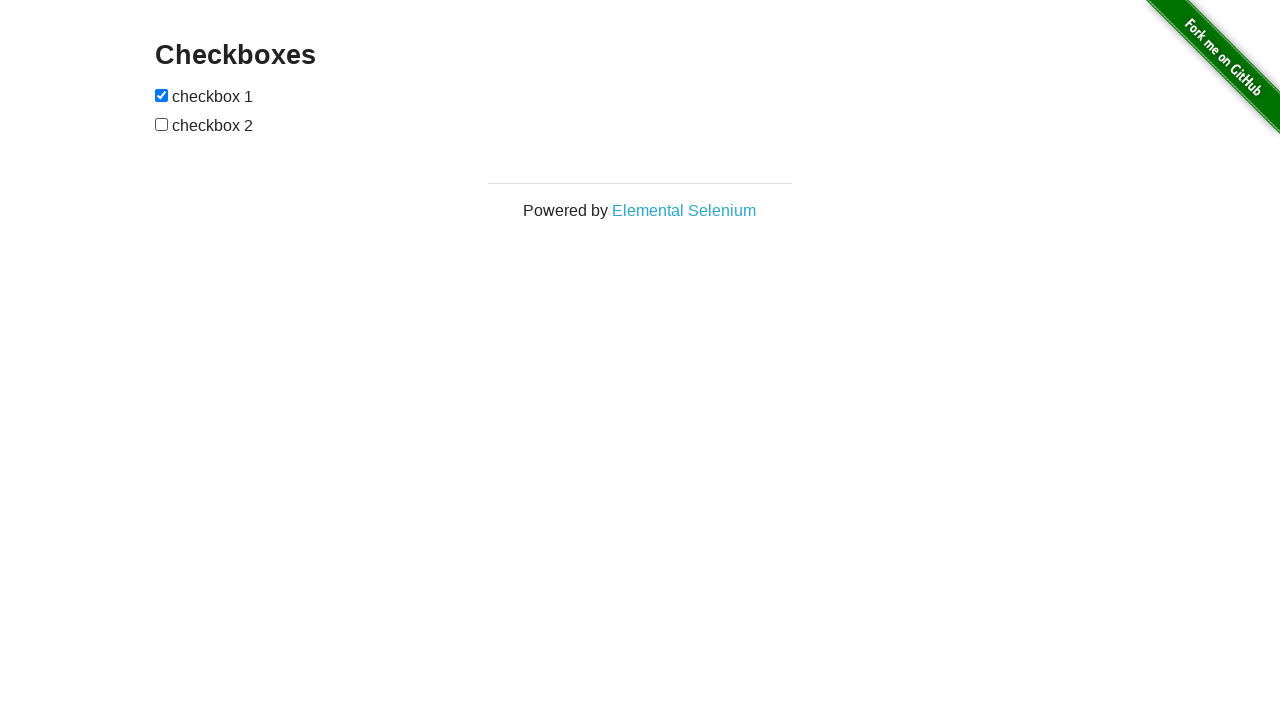